Tests logic jump functionality on a quiz - fills welcome form, answers questions, and verifies jump to correct outcome page based on selected options

Starting URL: https://dcompany878.outgrow.us/dcompany878-4277

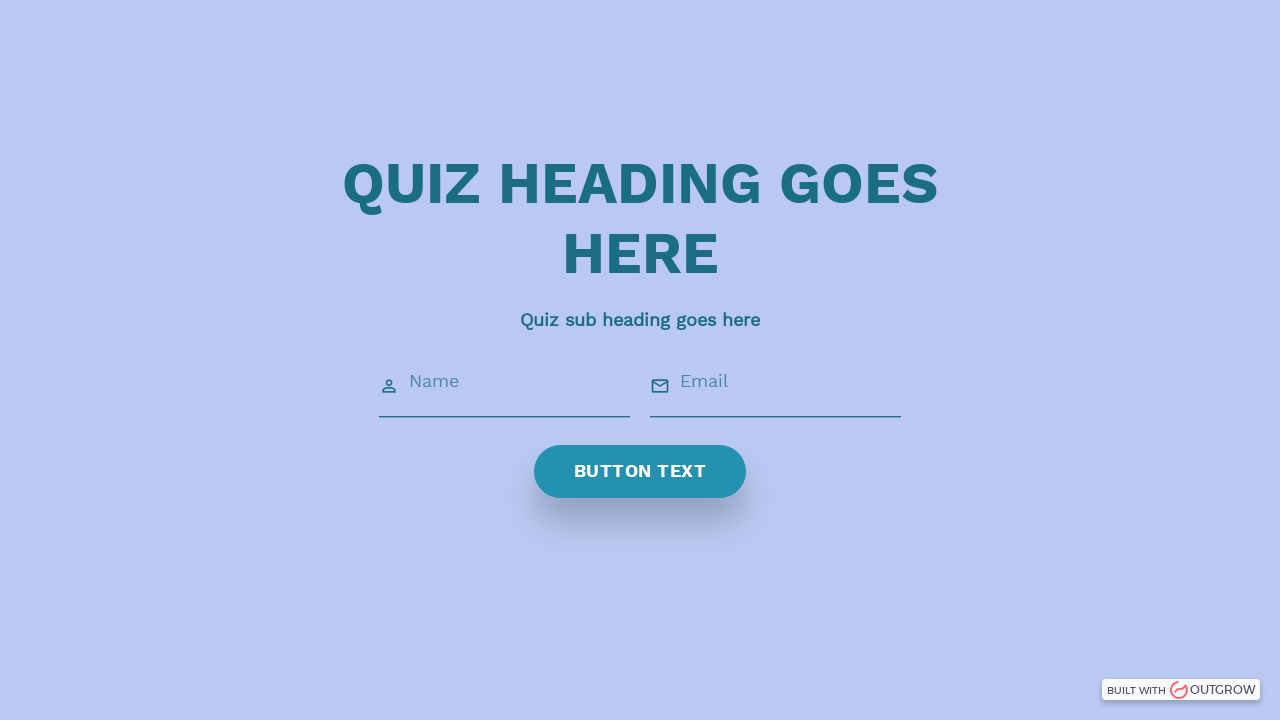

Welcome screen loaded with start button visible
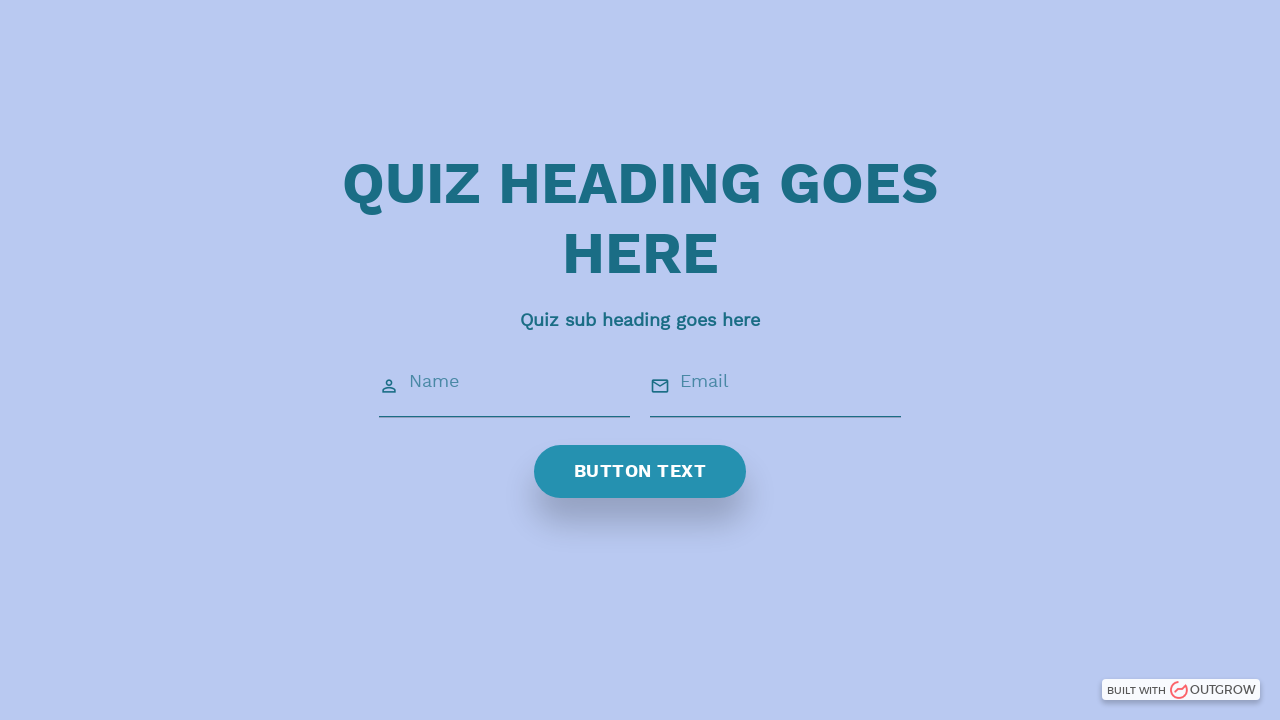

Filled name field with 'dalip' on input#icon_prefix0
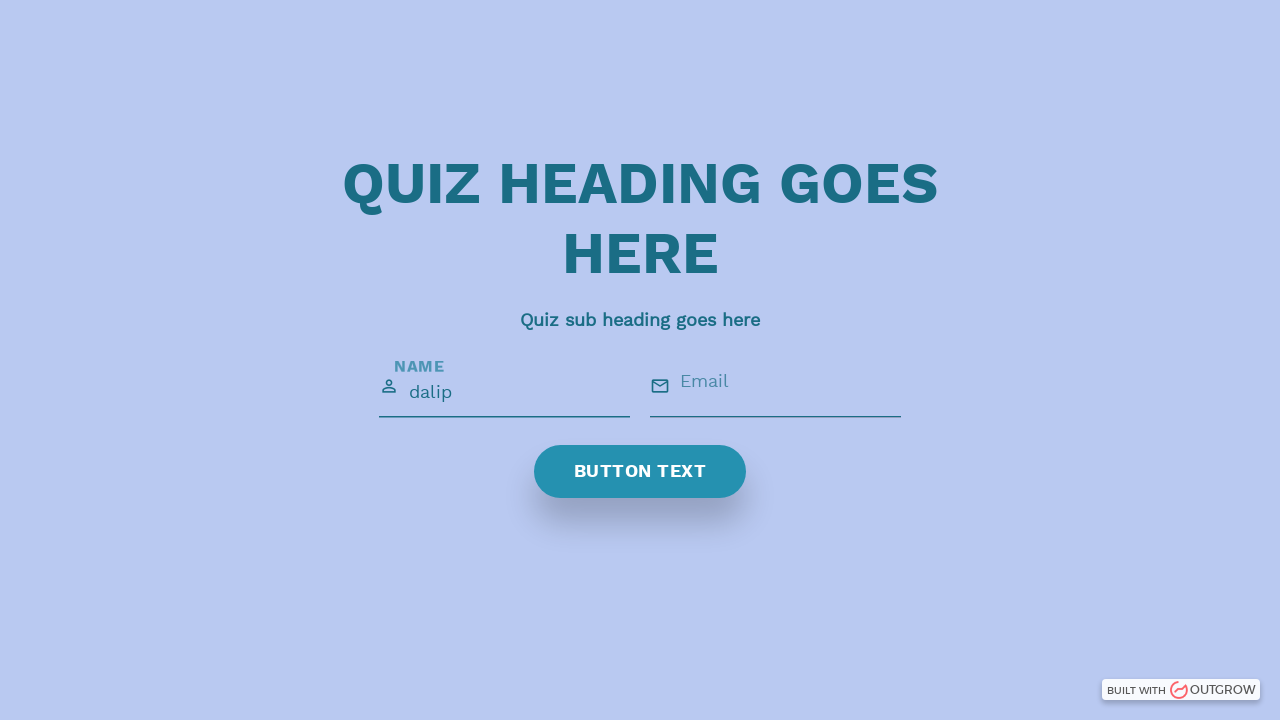

Filled email field with 'dalip.kumar@venturepact.com' on input#icon_prefix1
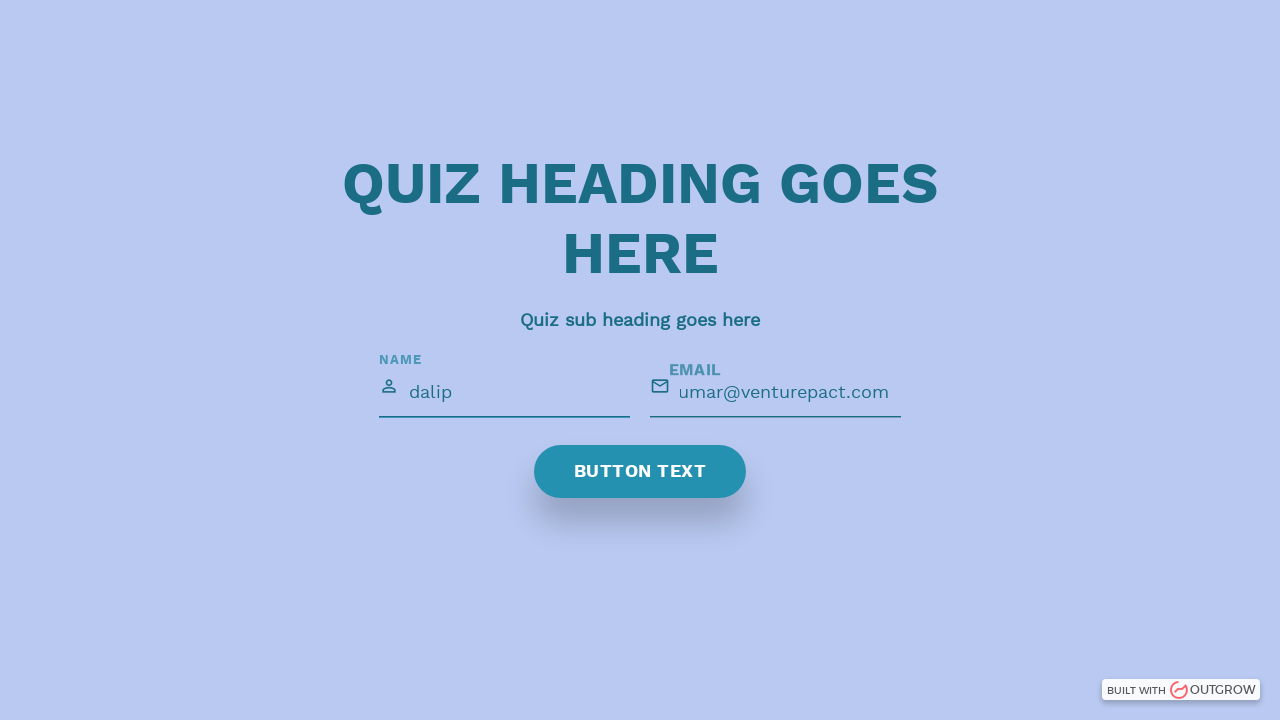

Clicked start button to begin quiz at (640, 472) on xpath=//span[normalize-space()='BUTTON TEXT']
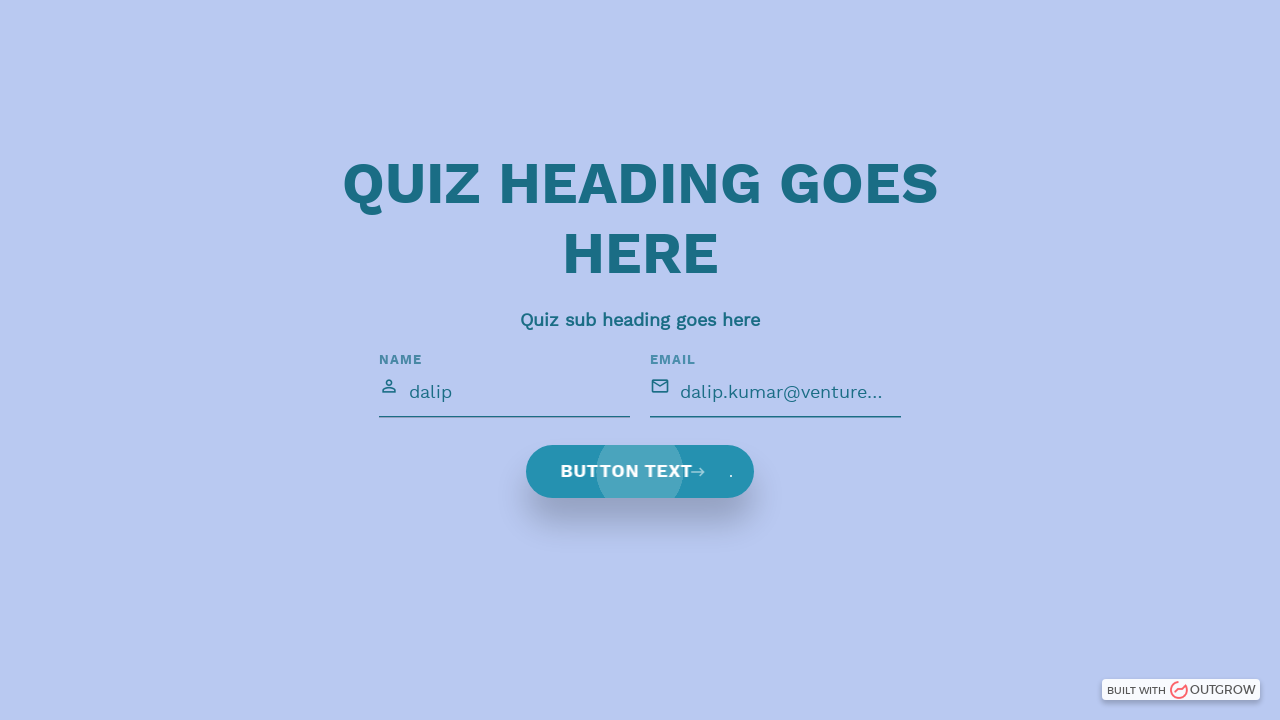

Question 1 loaded
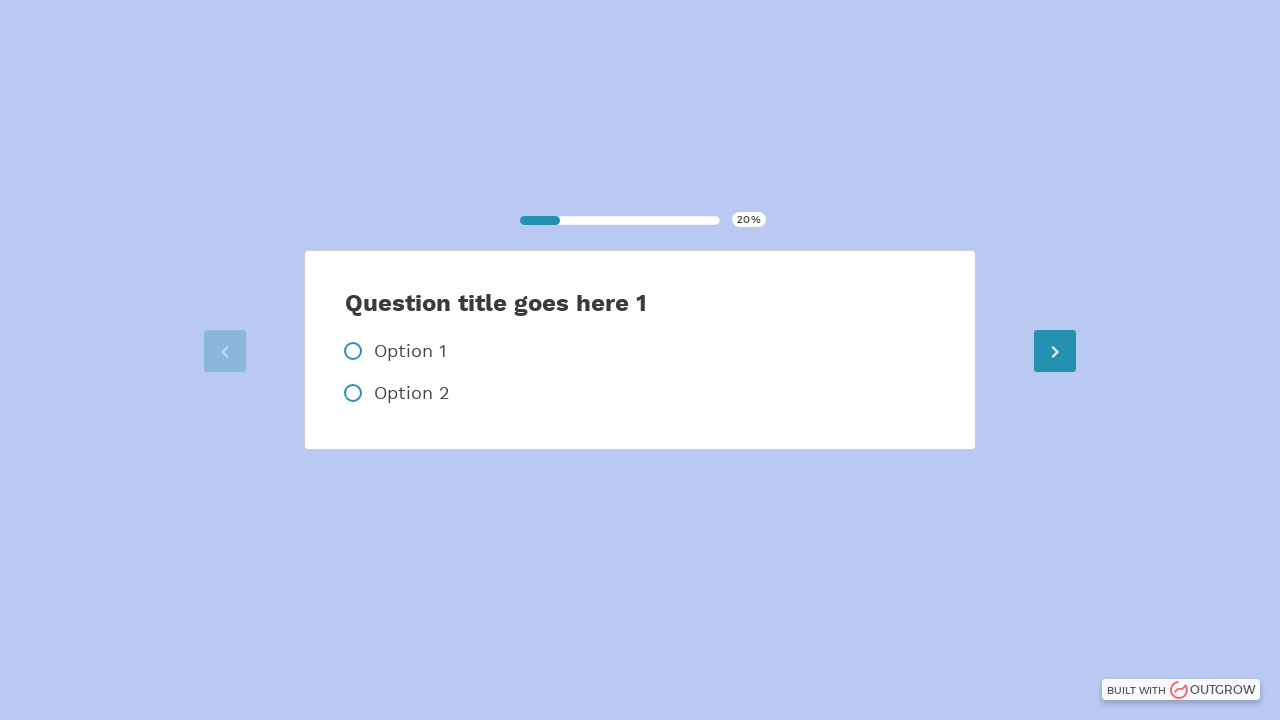

Selected option 1 on Question 1 at (410, 351) on xpath=//form/div[1]/div[3]/div/div/div[2]/div/div/control/radio-button/div/div/d
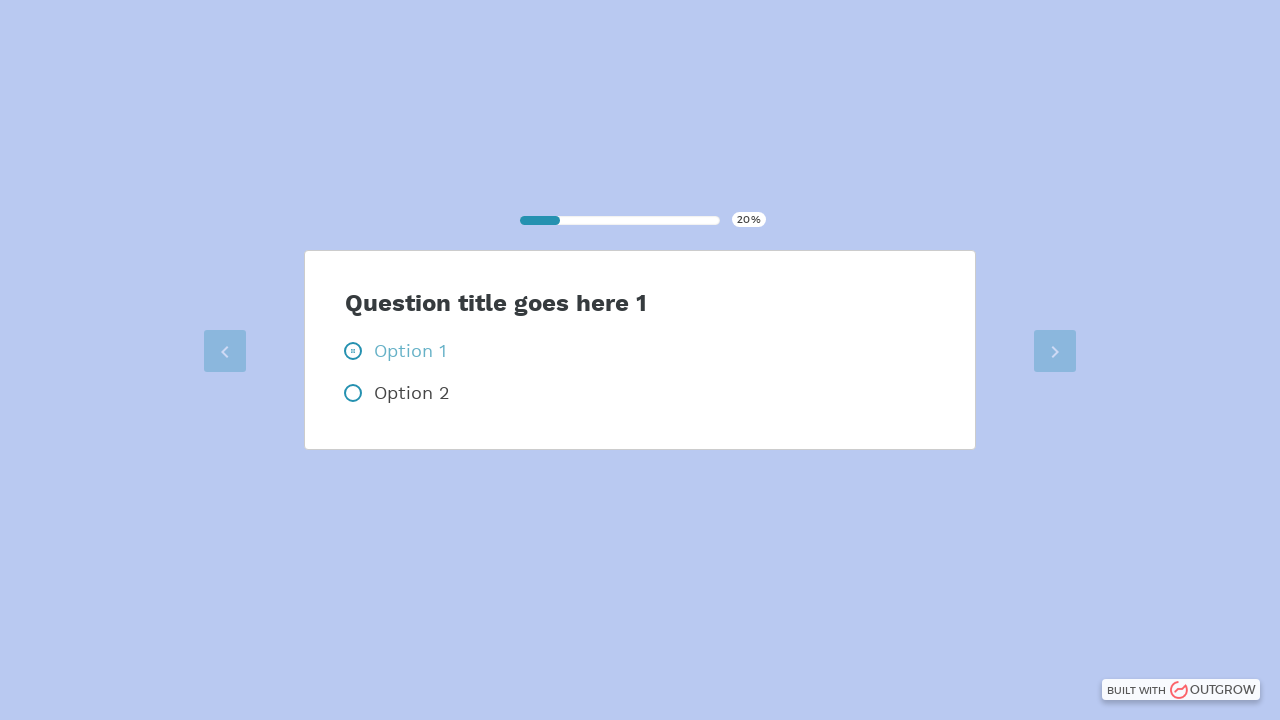

Question 2 loaded
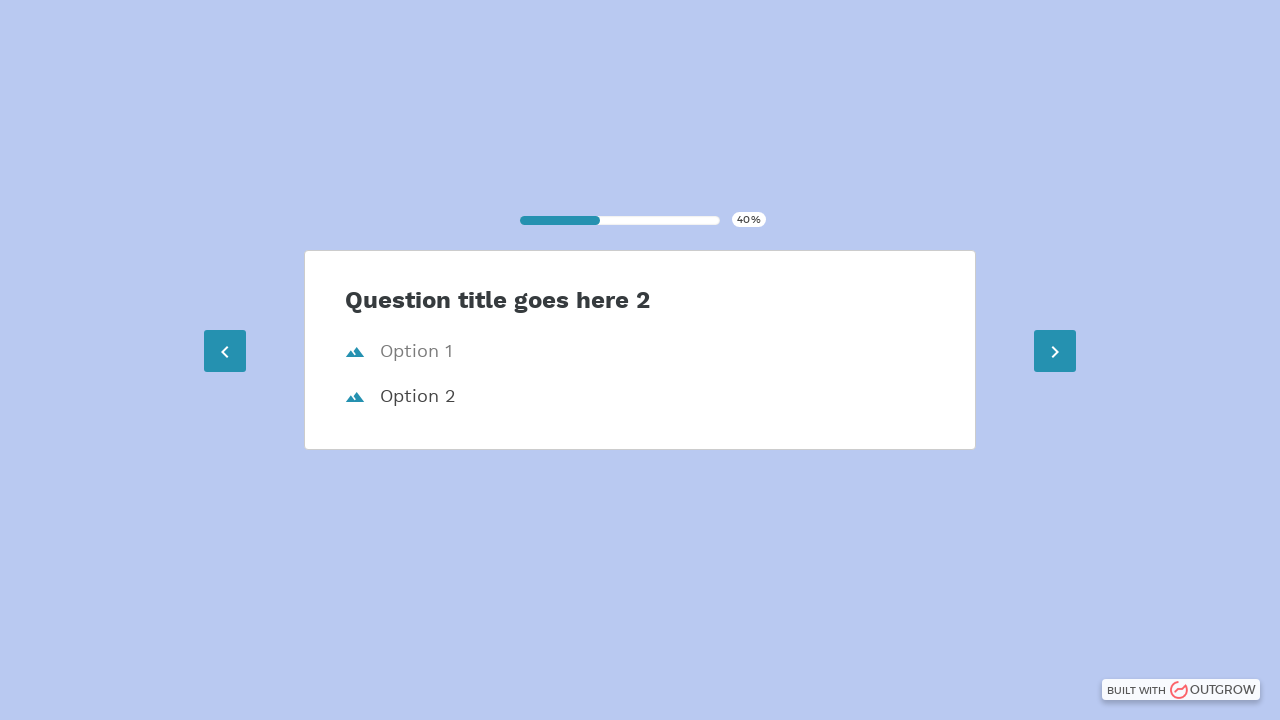

Selected option 2 on Question 2 at (418, 396) on xpath=//form/div[2]/div[3]/div/div/div[2]/div/div/control/radio-button/div/div/d
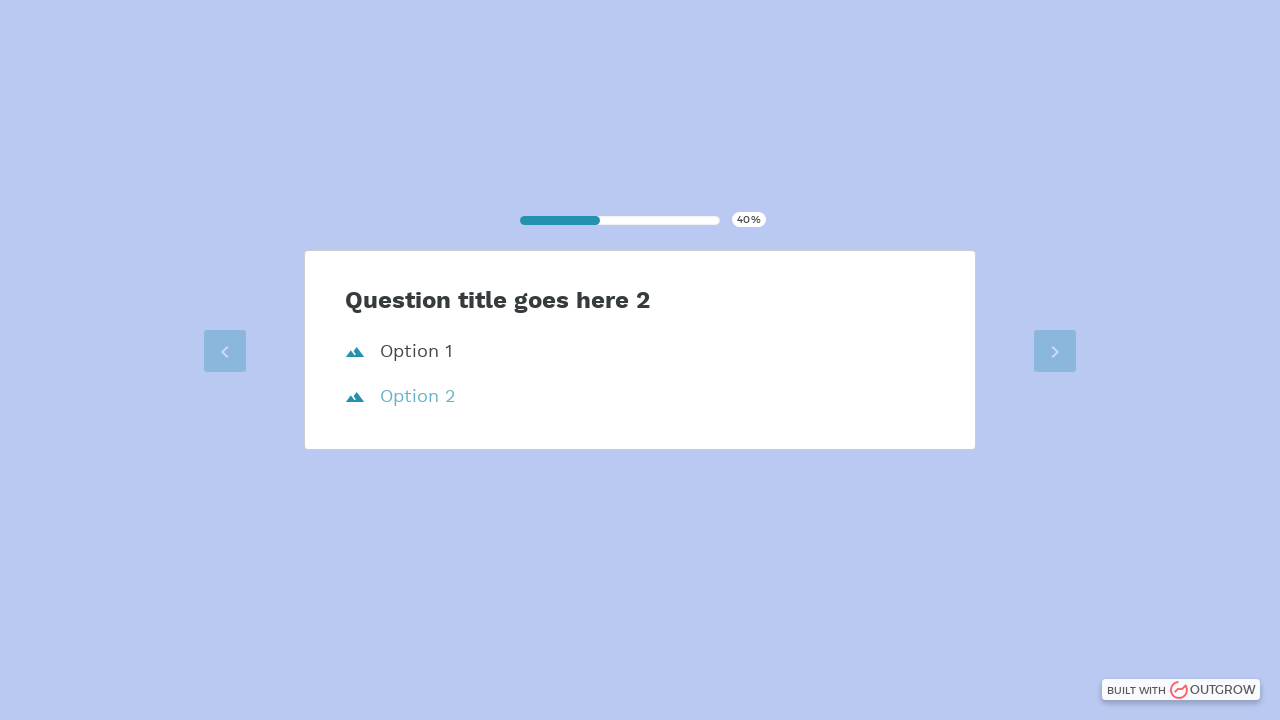

Logic jump completed - Outcome 1 page loaded
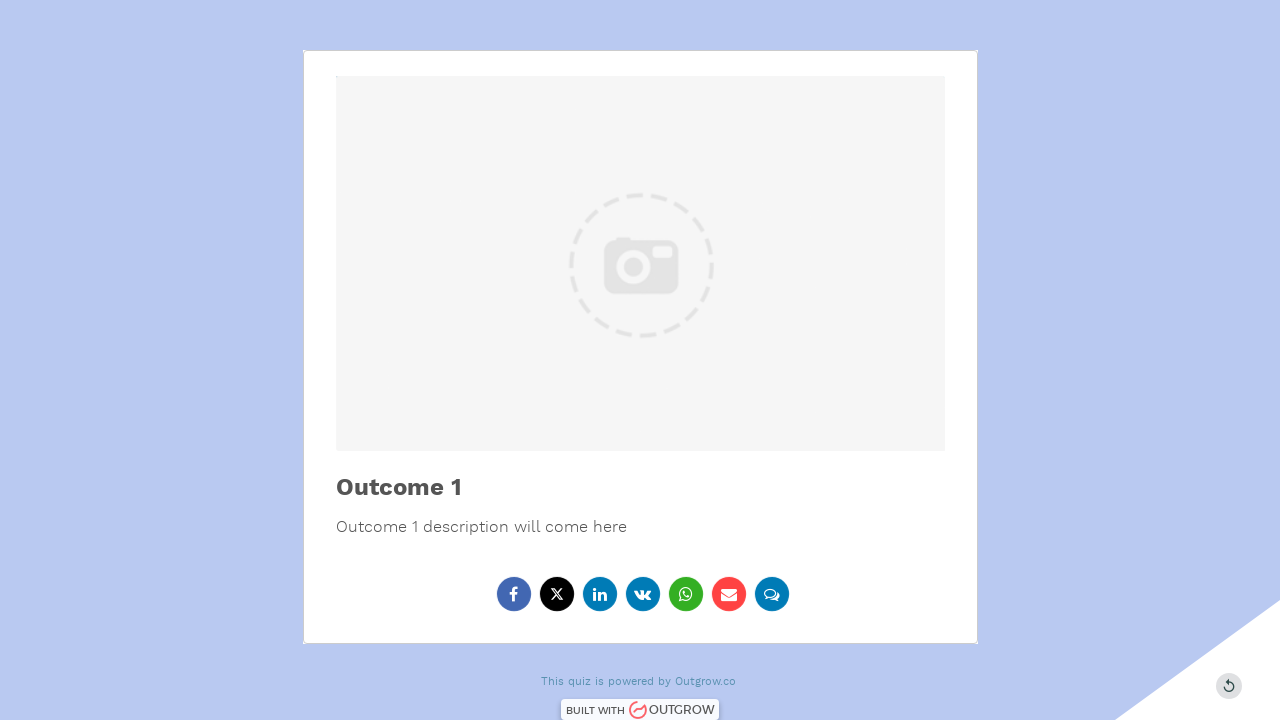

Scrolled Outcome 1 text into view
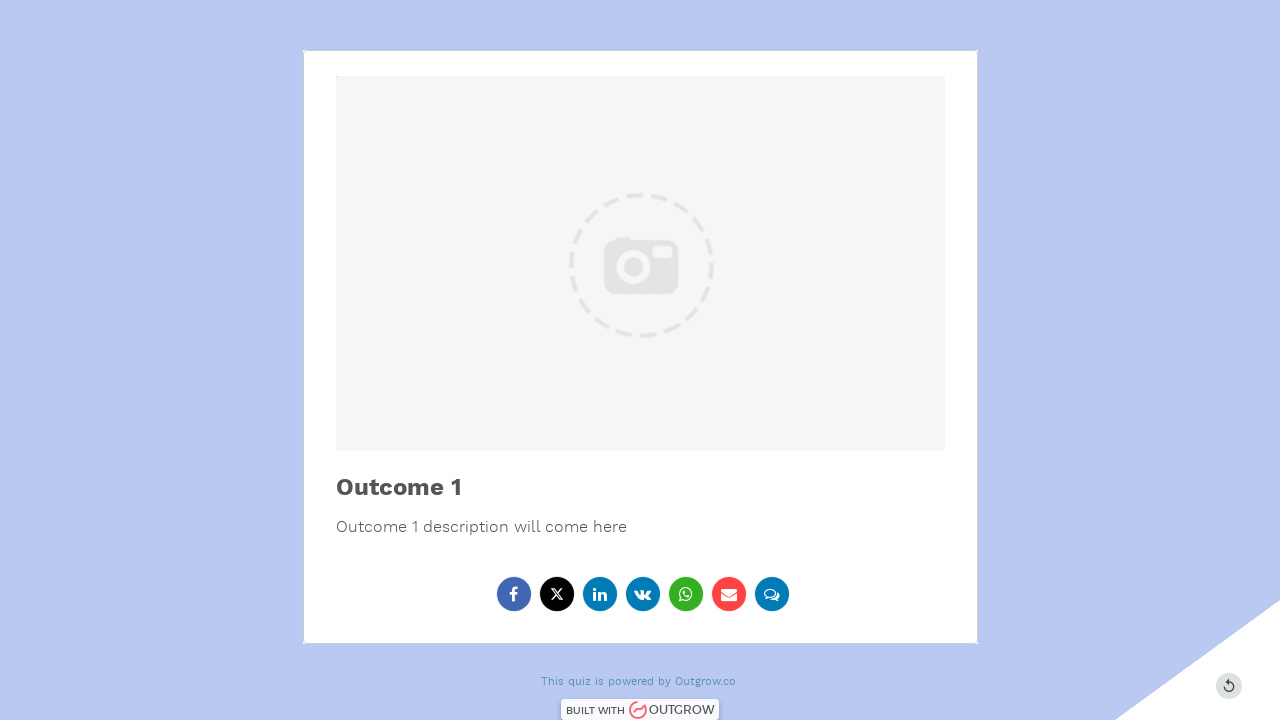

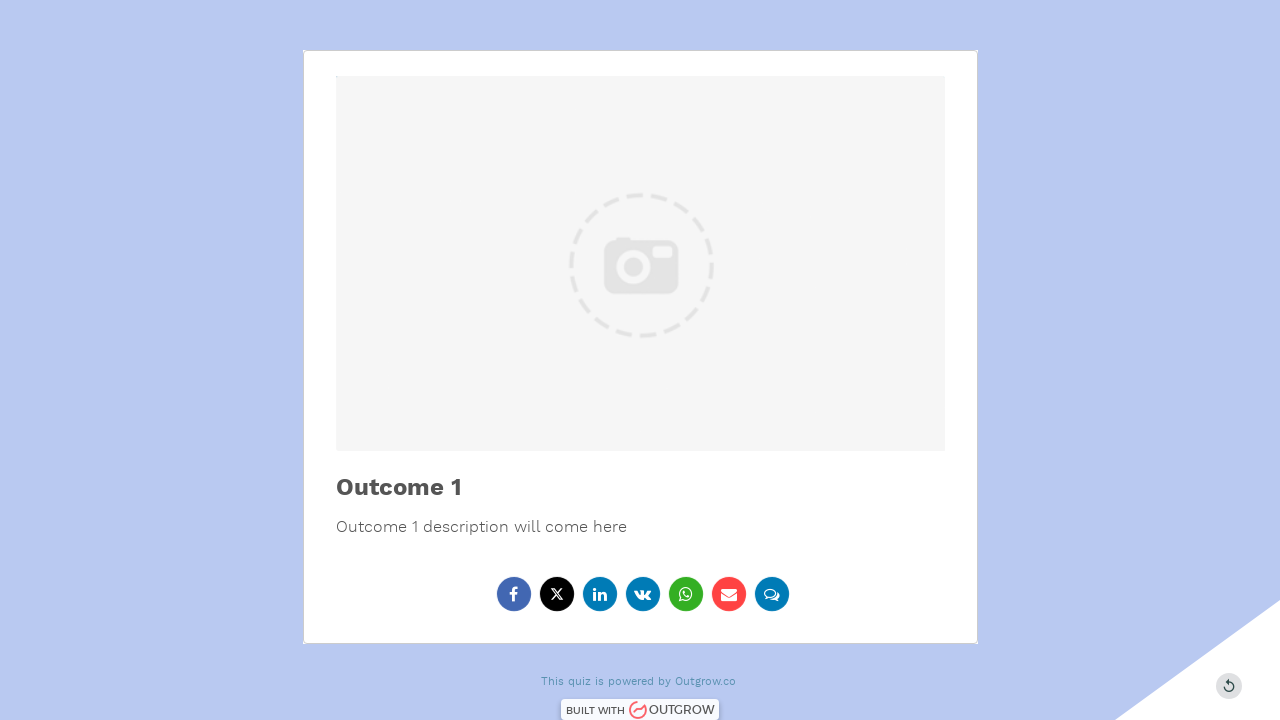